Tests dynamic loading functionality by clicking a start button, waiting for a finish element to appear, and verifying the displayed text is "Hello World!"

Starting URL: http://the-internet.herokuapp.com/dynamic_loading/2

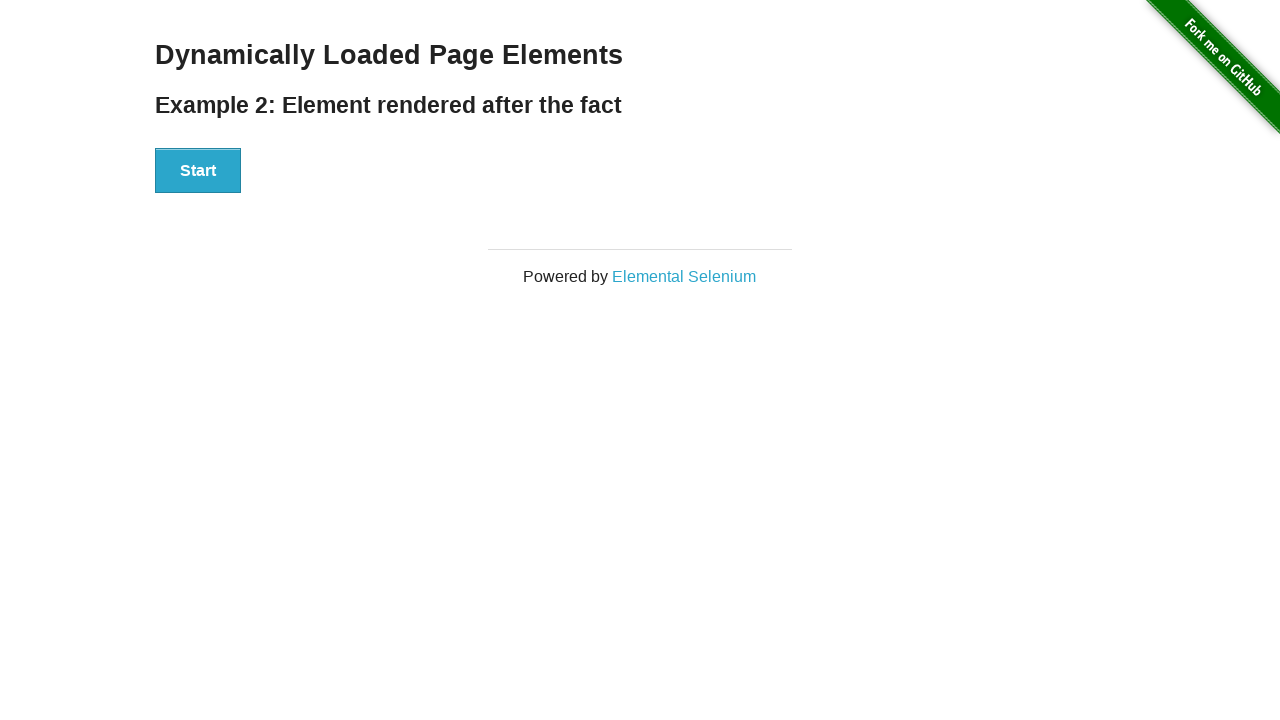

Clicked start button to initiate dynamic loading at (198, 171) on #start button
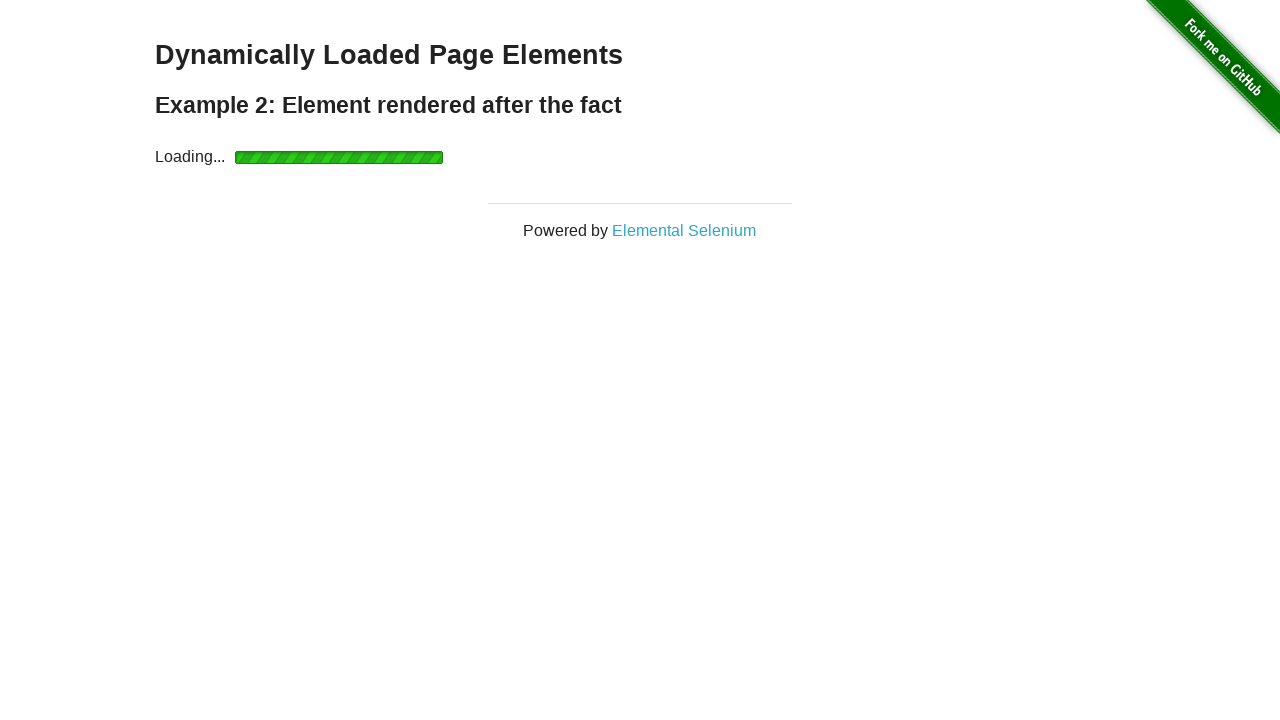

Finish element appeared on page
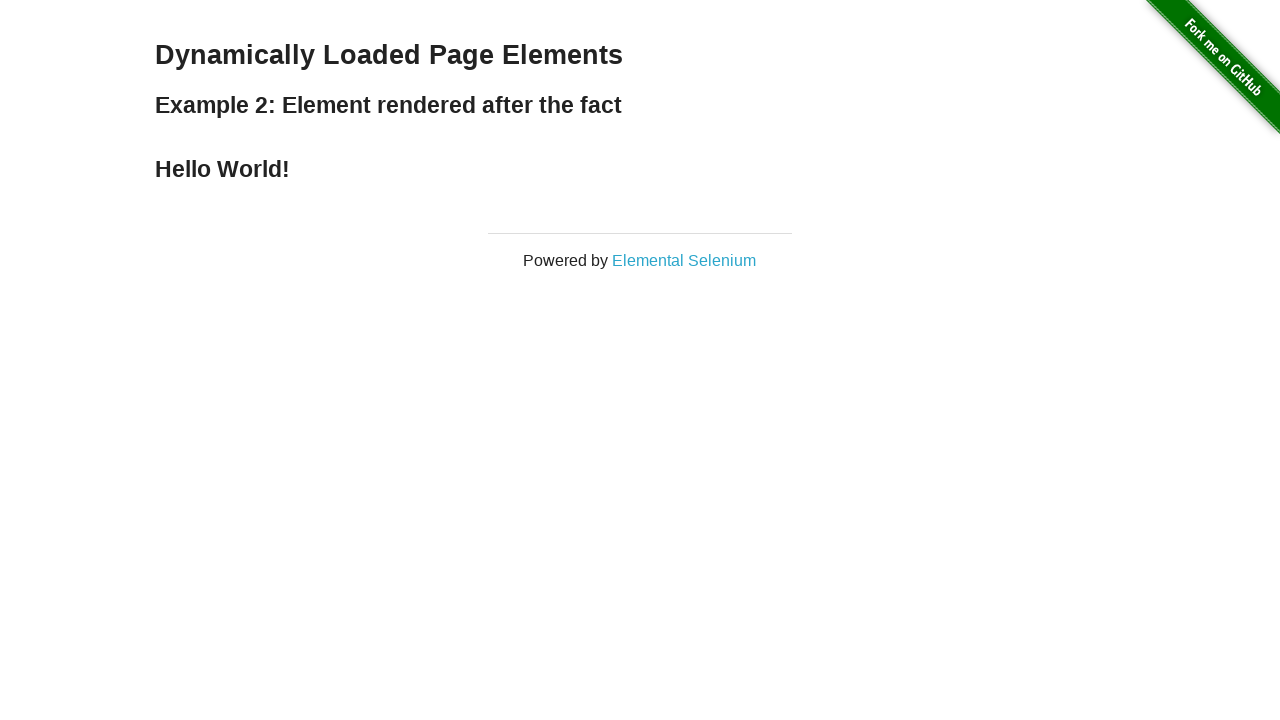

Verified finish element contains text 'Hello World!'
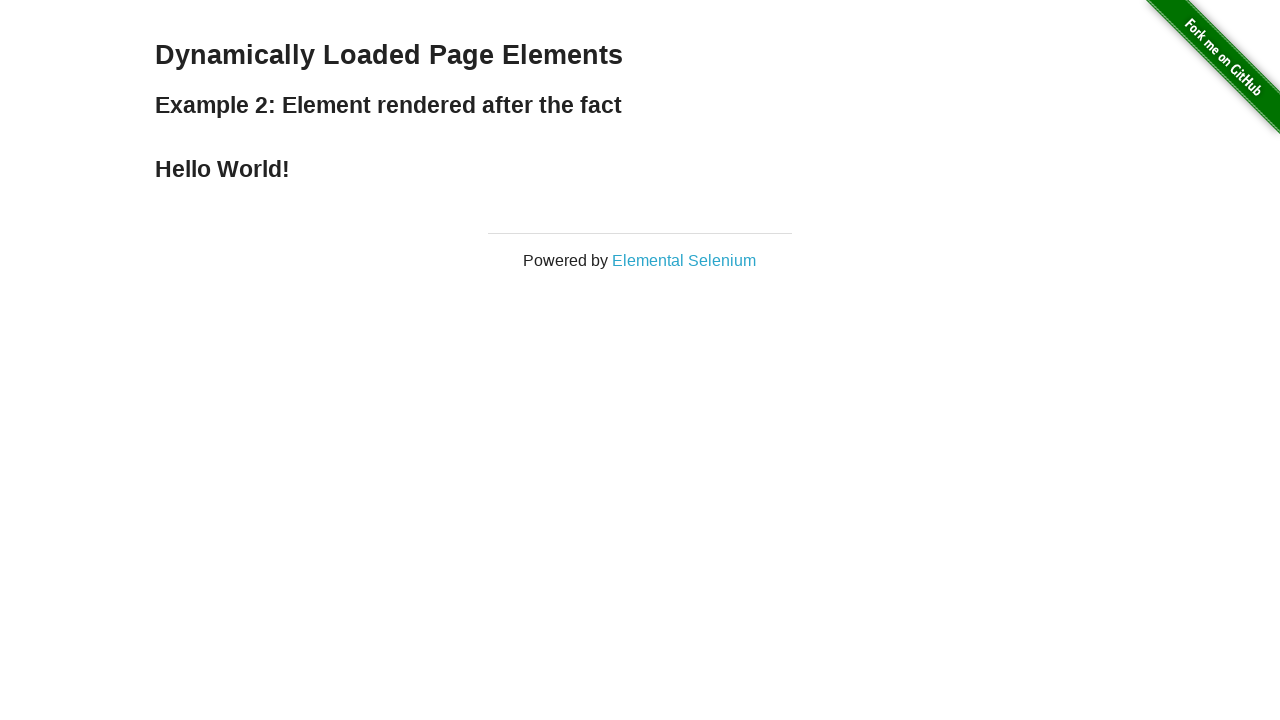

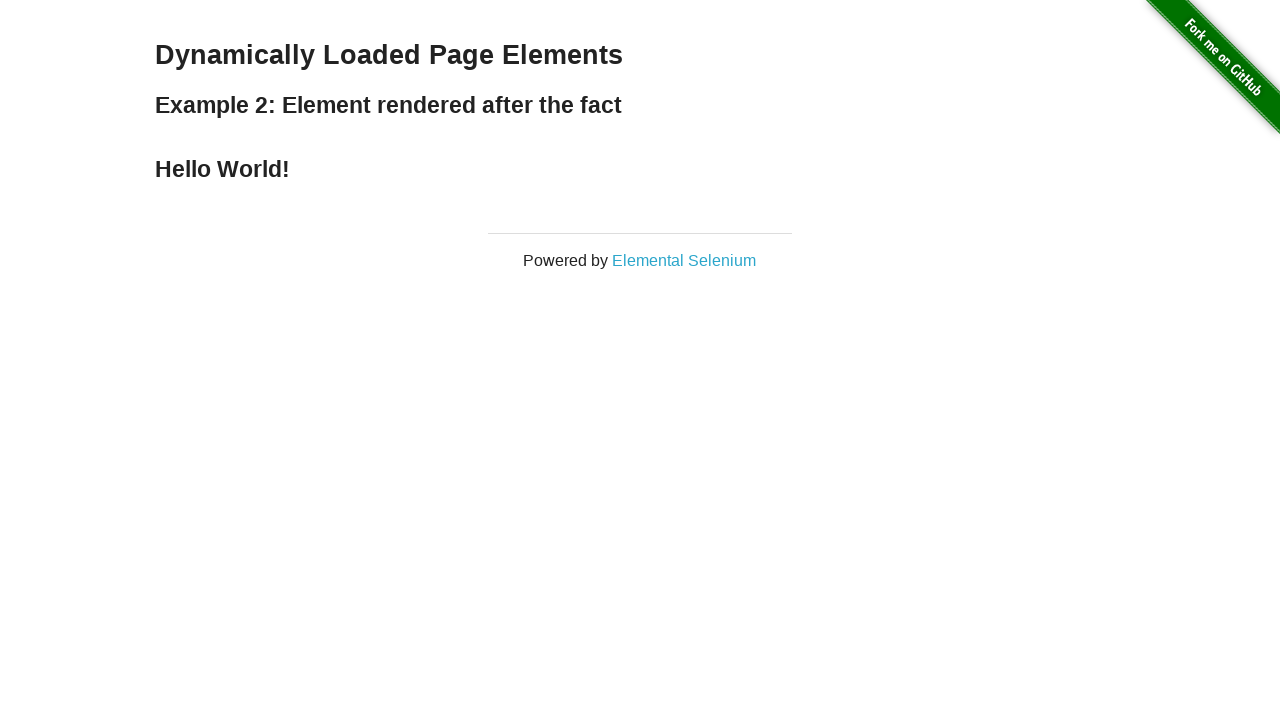